Tests completing tasks by checking their checkboxes and verifying they become checked

Starting URL: https://eviltester.github.io/simpletodolist/todolists.html

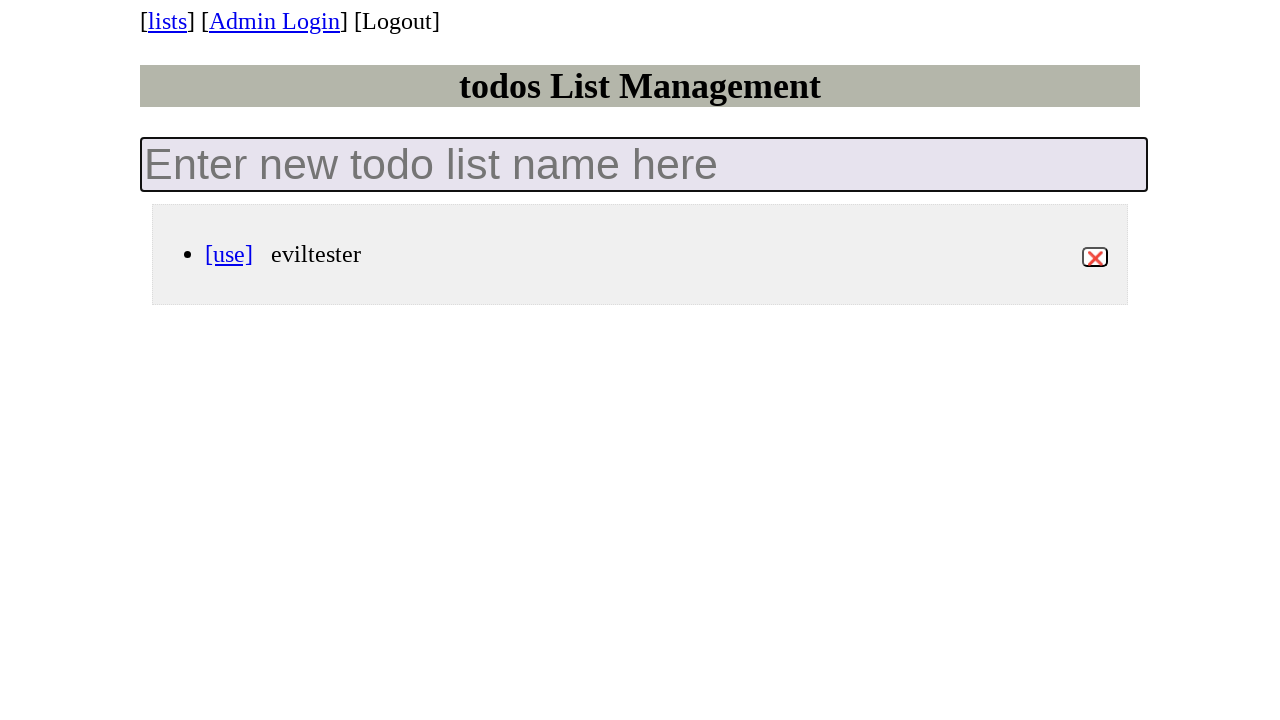

Filled todo list name field with 'Tests' on internal:attr=[placeholder="Enter new todo list name here"i]
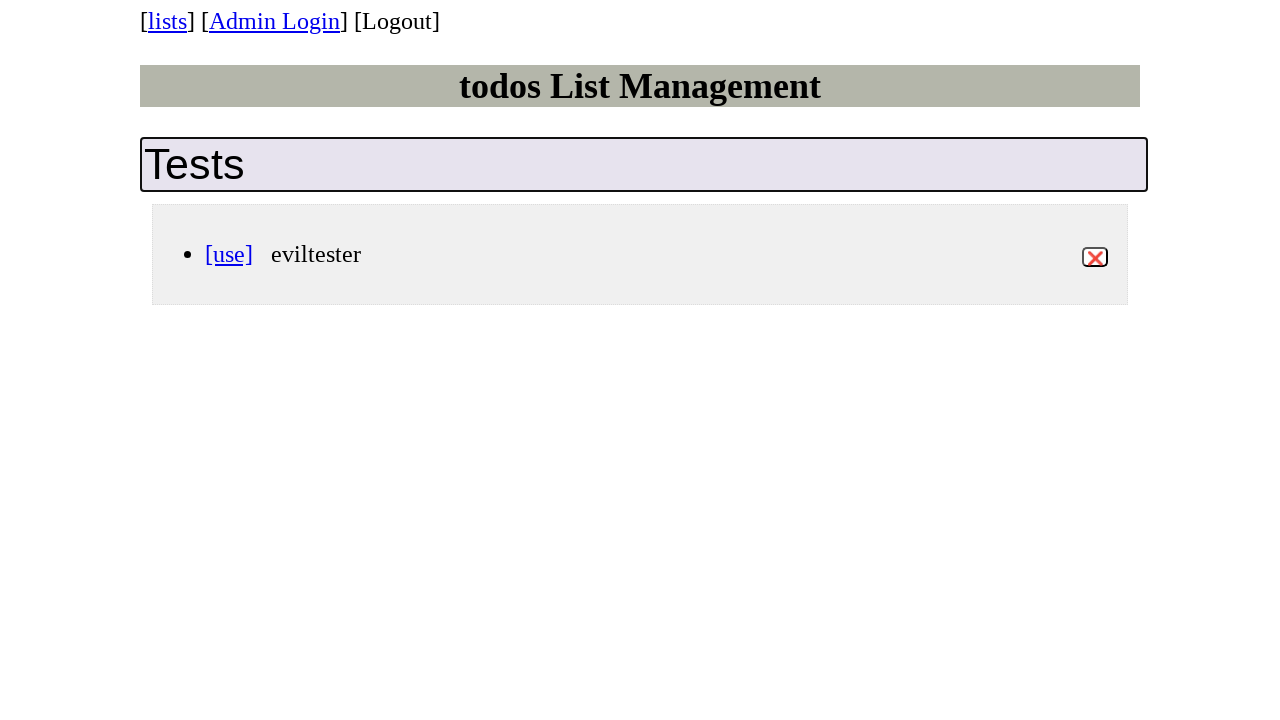

Pressed Enter to create new todo list
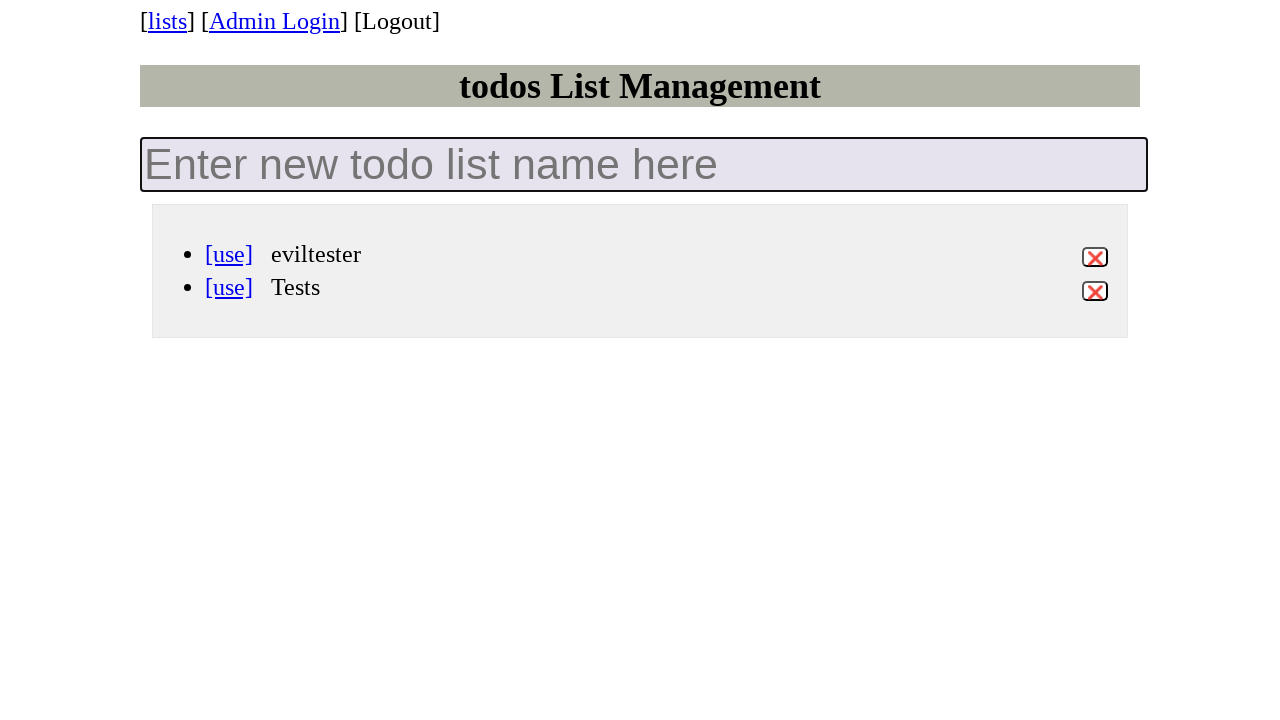

Clicked on 'Tests' todo list to access it at (229, 287) on div >> internal:has-text="[use] Tests"i >> internal:role=link
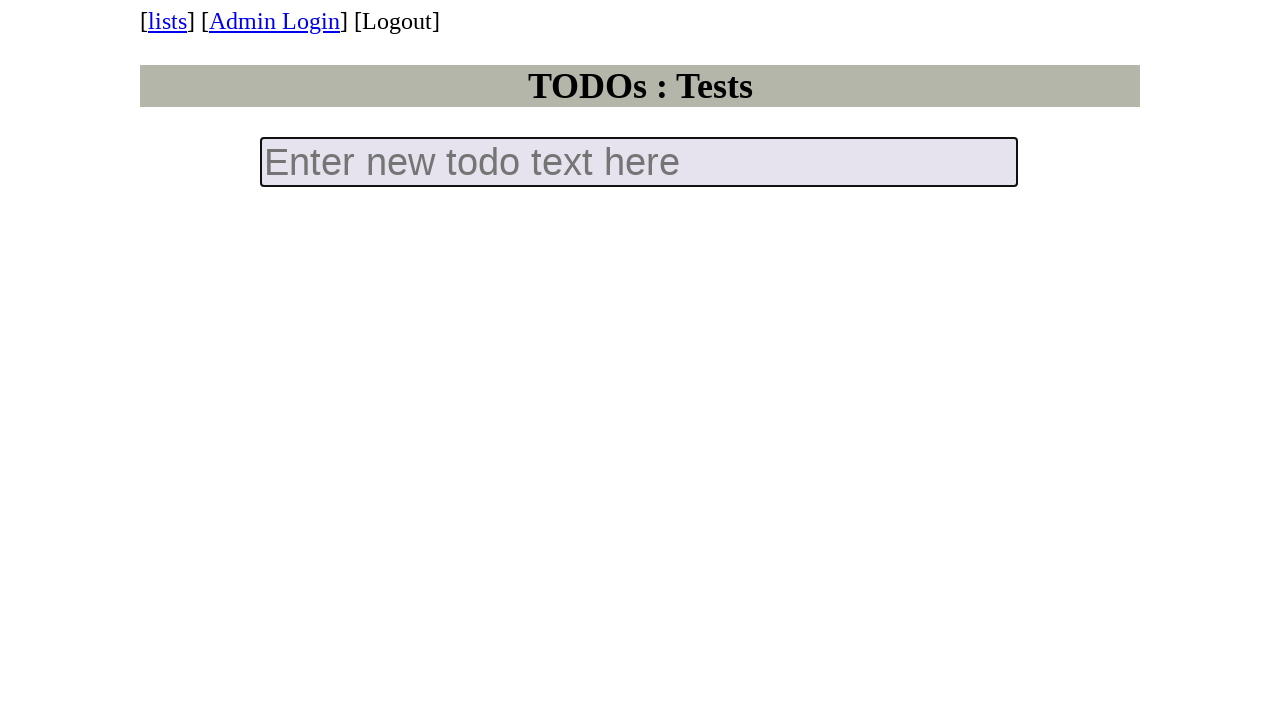

Filled first task field with 'can log in' on internal:attr=[placeholder="Enter new todo text here"i]
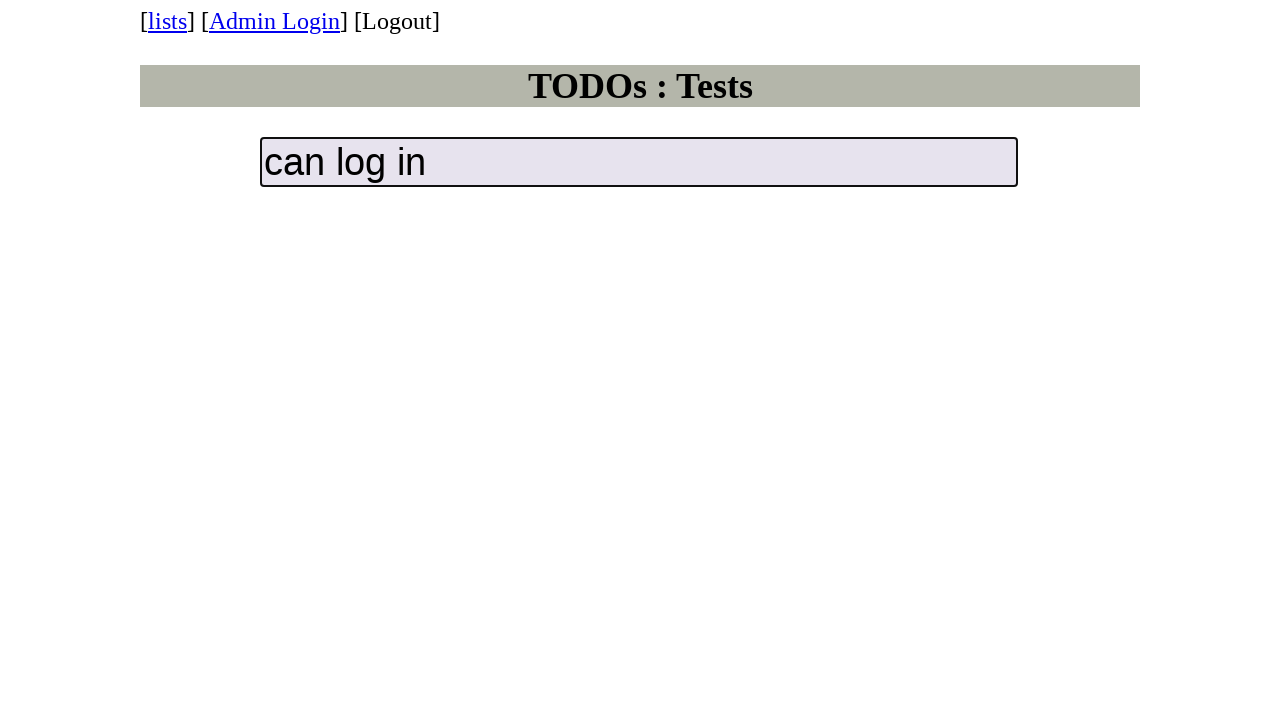

Pressed Enter to add first task
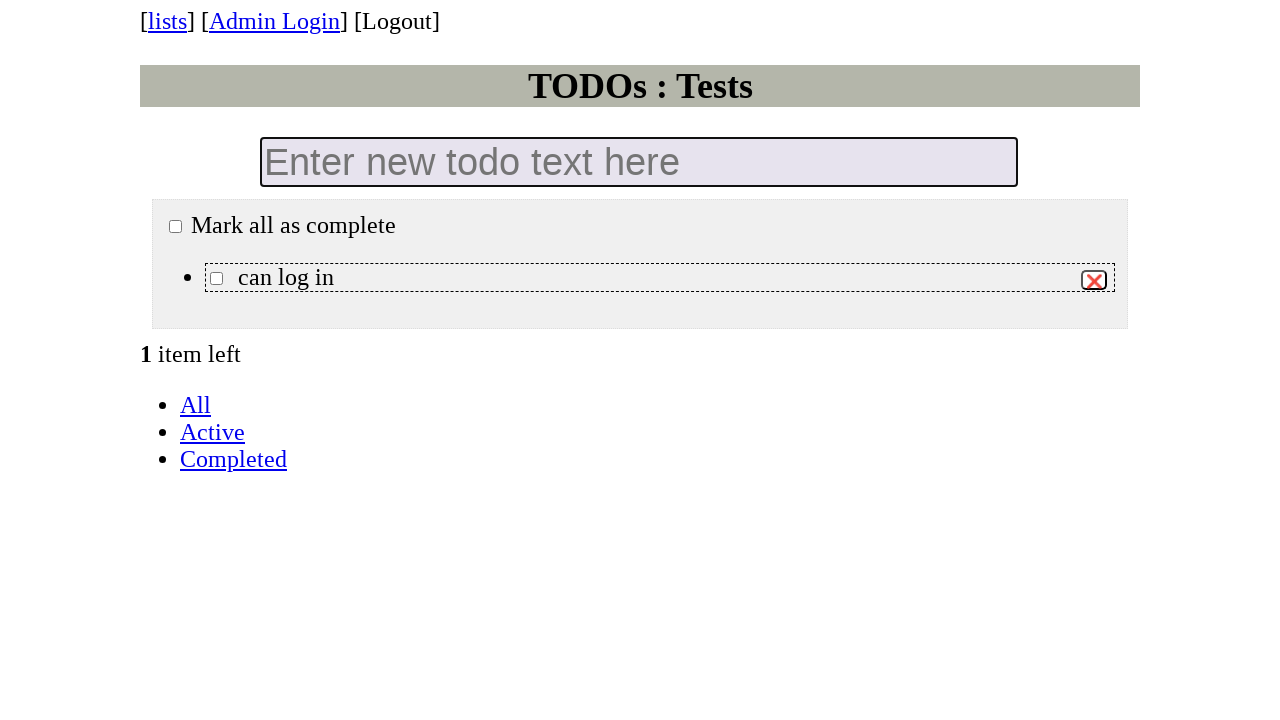

Filled second task field with 'can create list' on internal:attr=[placeholder="Enter new todo text here"i]
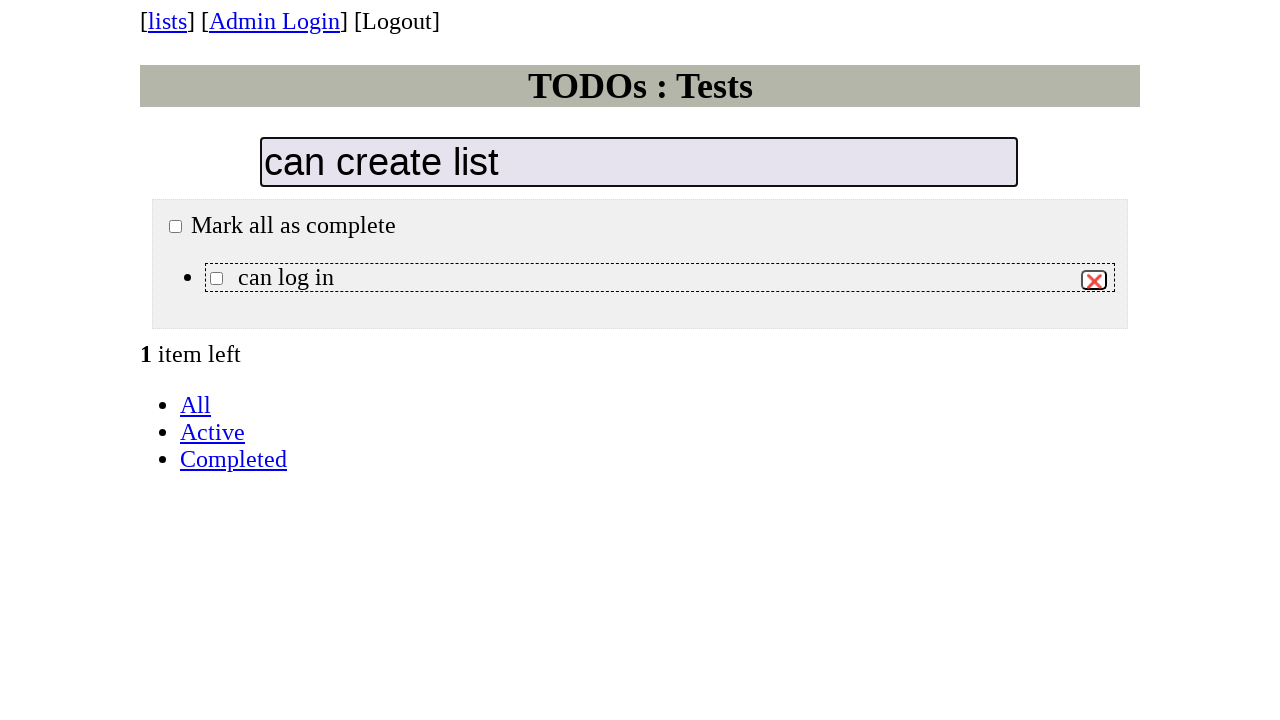

Pressed Enter to add second task
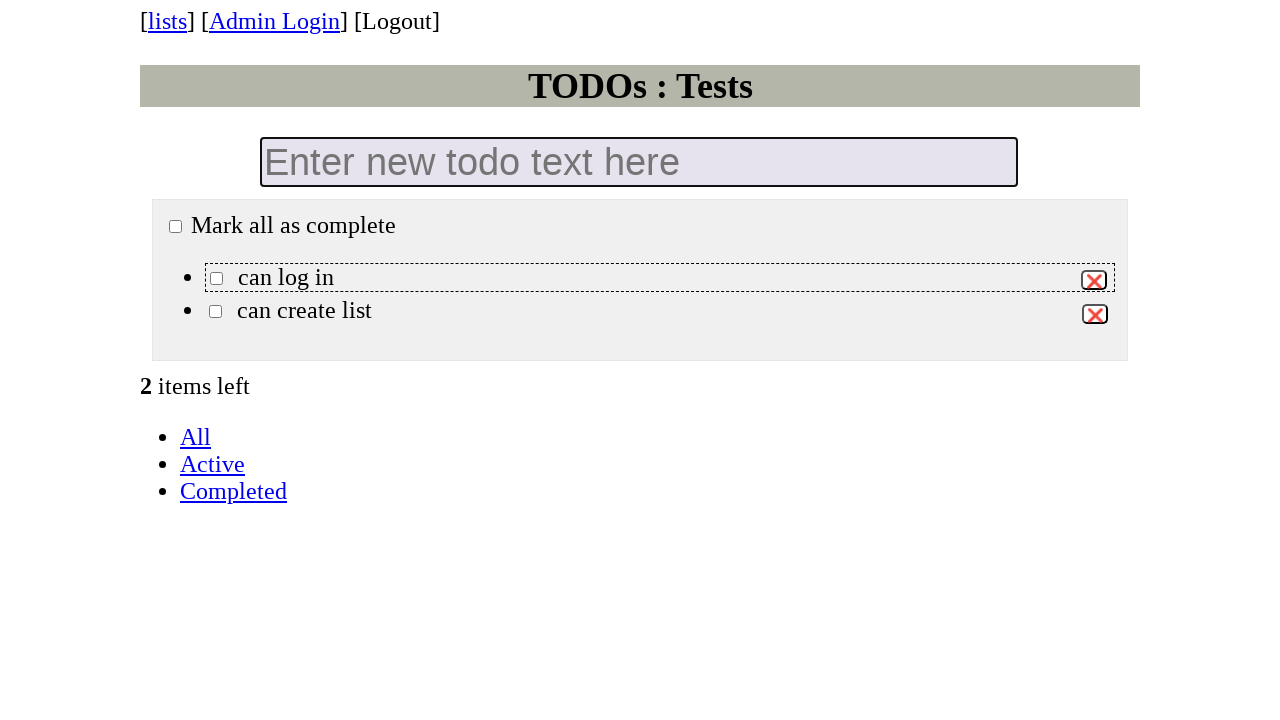

Filled third task field with 'can add tasks to list' on internal:attr=[placeholder="Enter new todo text here"i]
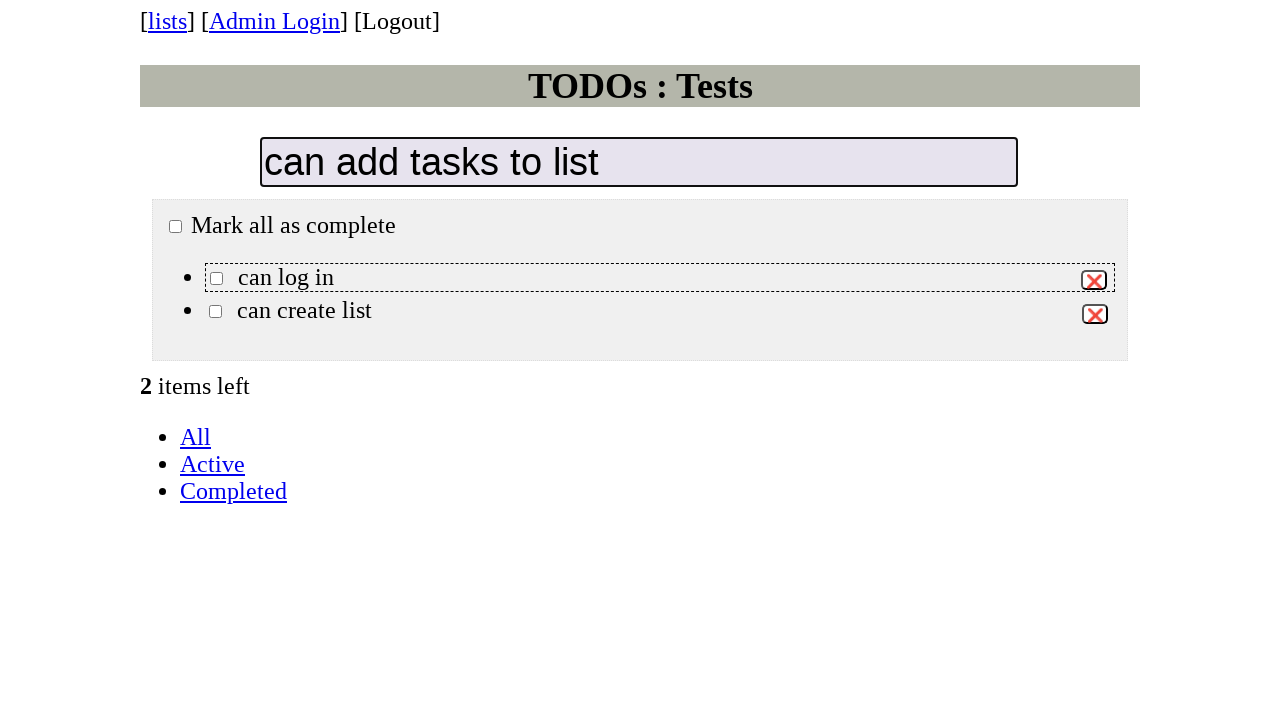

Pressed Enter to add third task
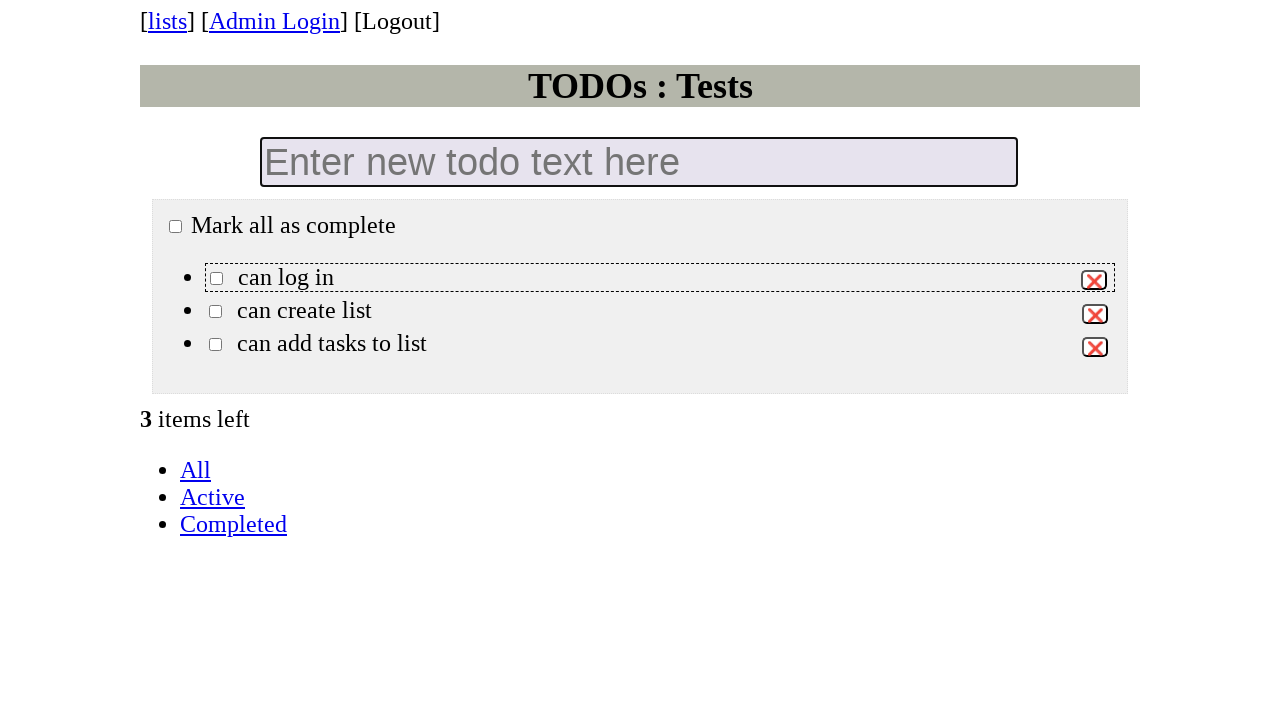

Checked checkbox for 'can log in' task at (216, 278) on div >> internal:has-text="can log in"i >> internal:role=checkbox
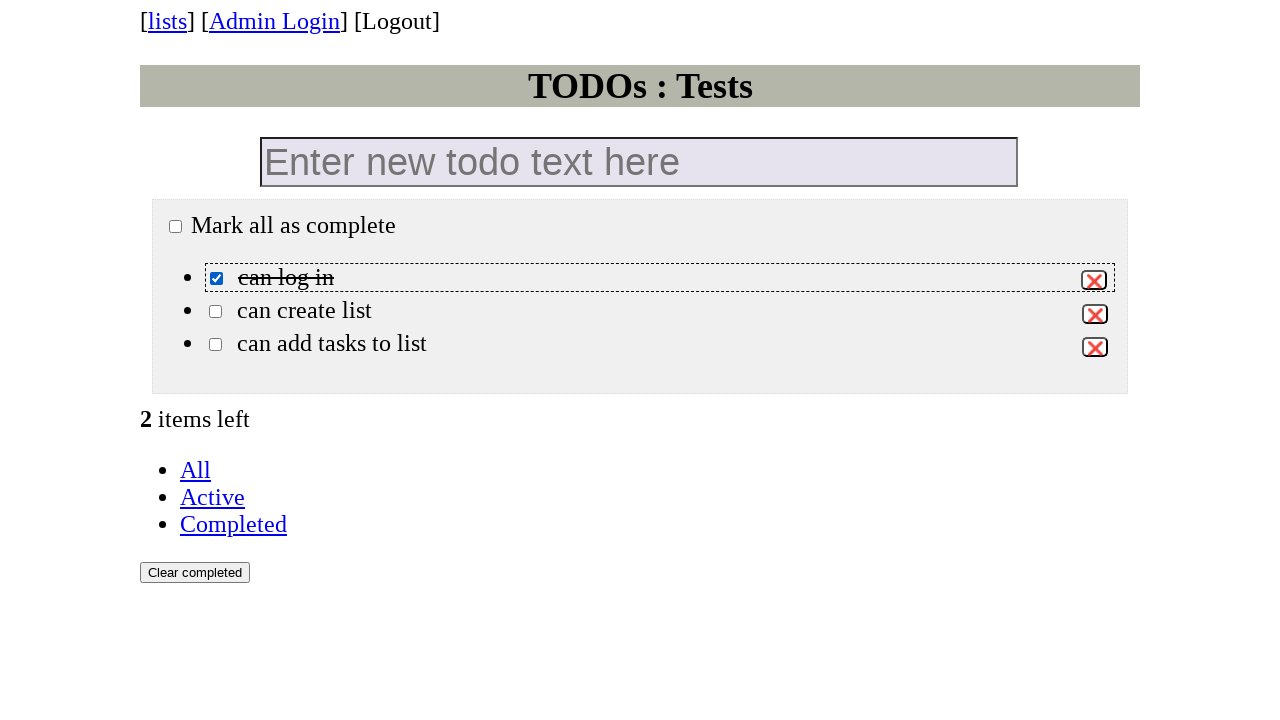

Checked checkbox for 'can add tasks to list' task at (216, 345) on div >> internal:has-text="can add tasks to list"i >> internal:role=checkbox
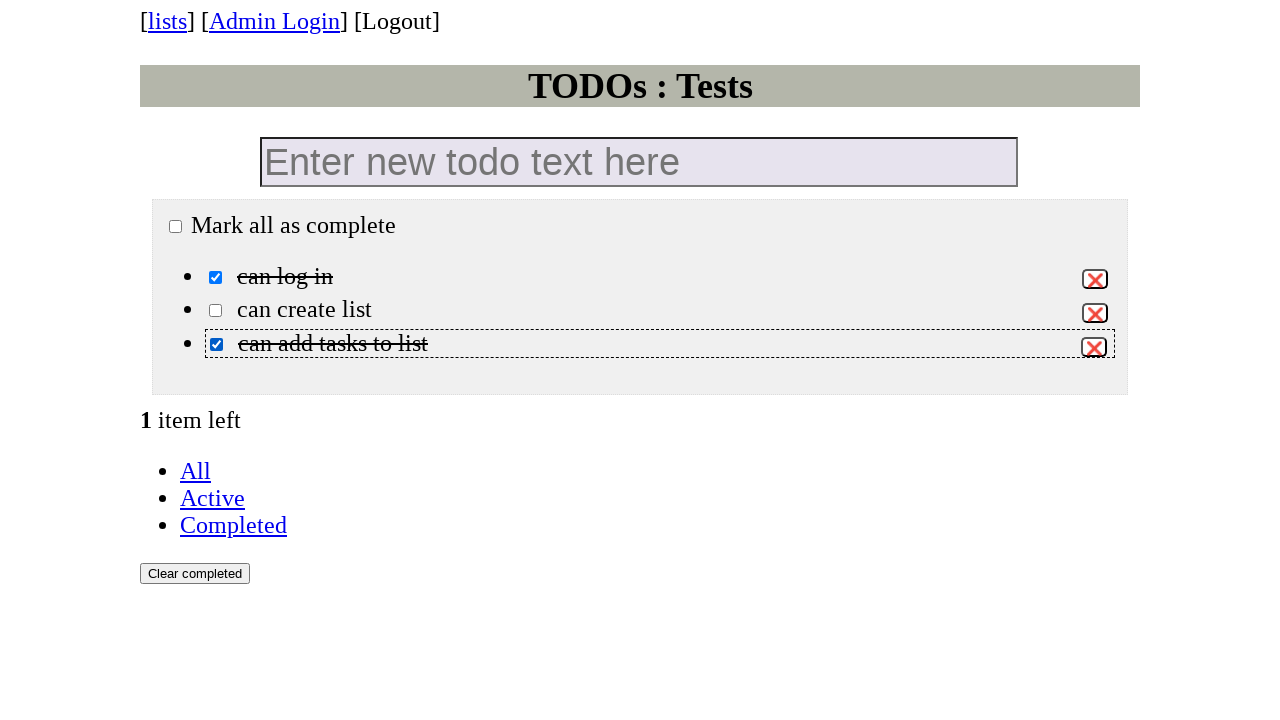

Verified checkbox for 'can log in' task is visible
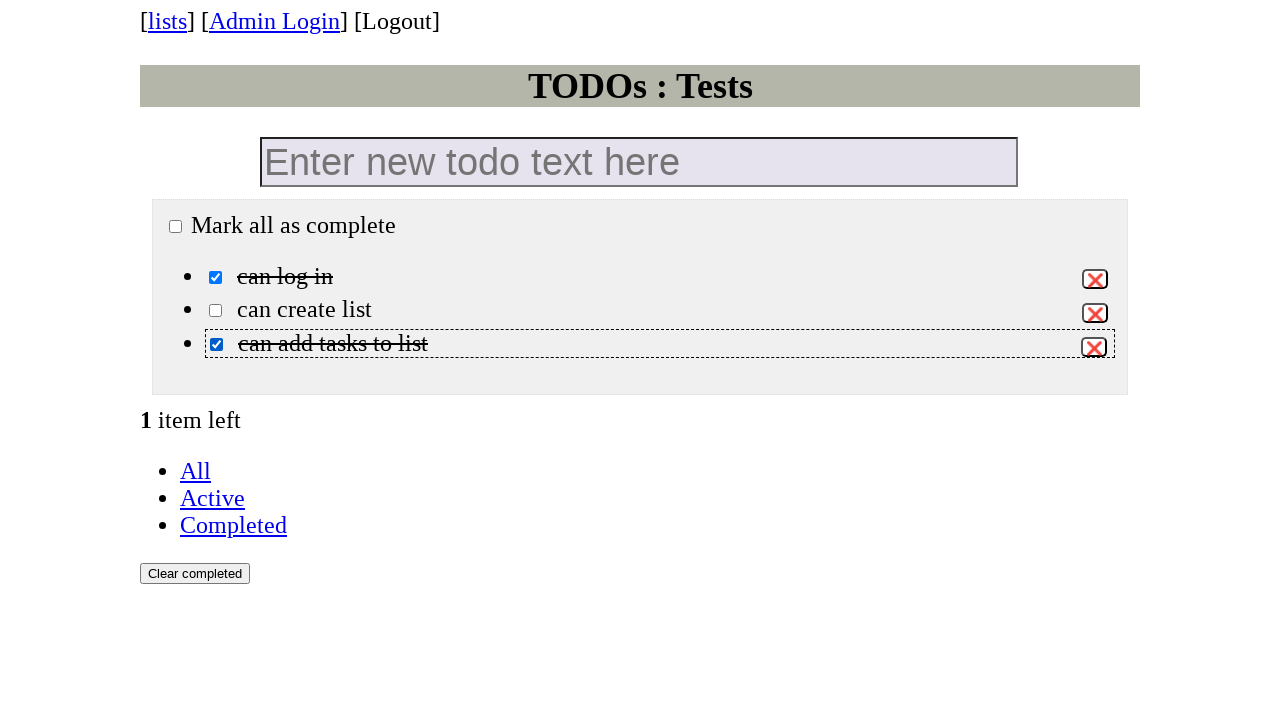

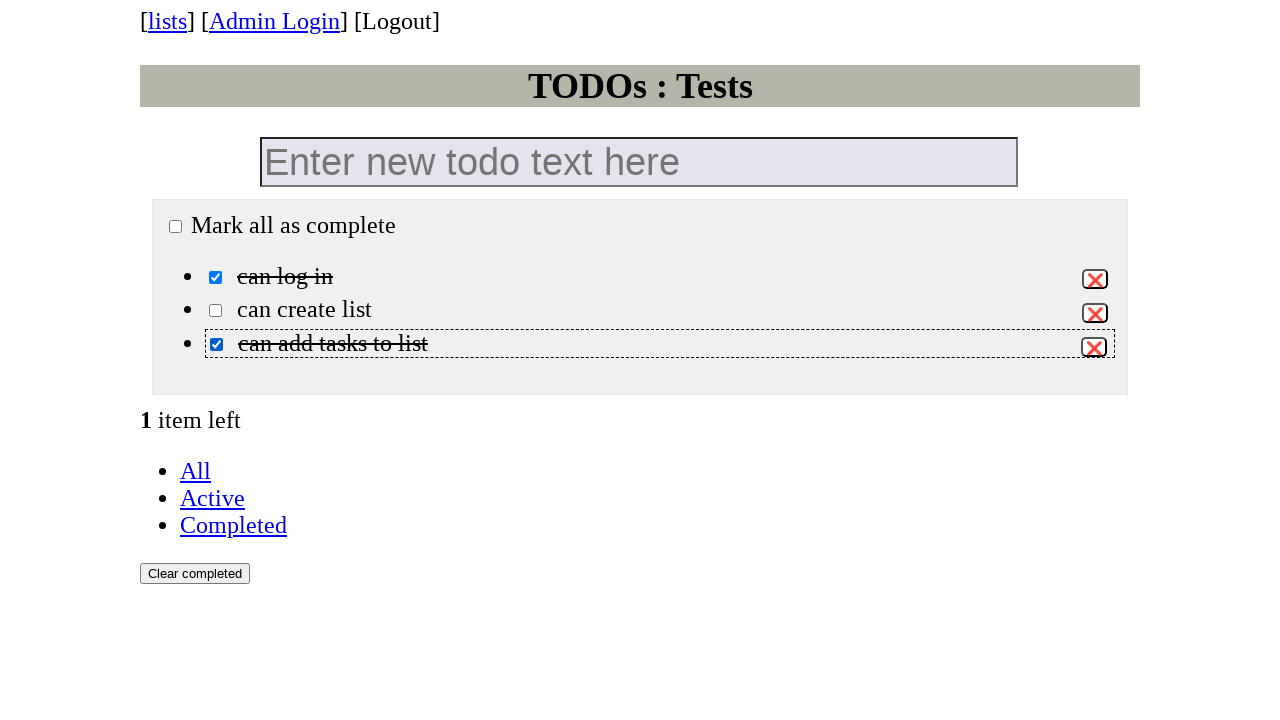